Navigates to a student portal page, enters a student name in a prompt dialog, and clicks OK to join what appears to be a media streaming session.

Starting URL: https://live.monetanalytics.com/stu_proc/student.html#

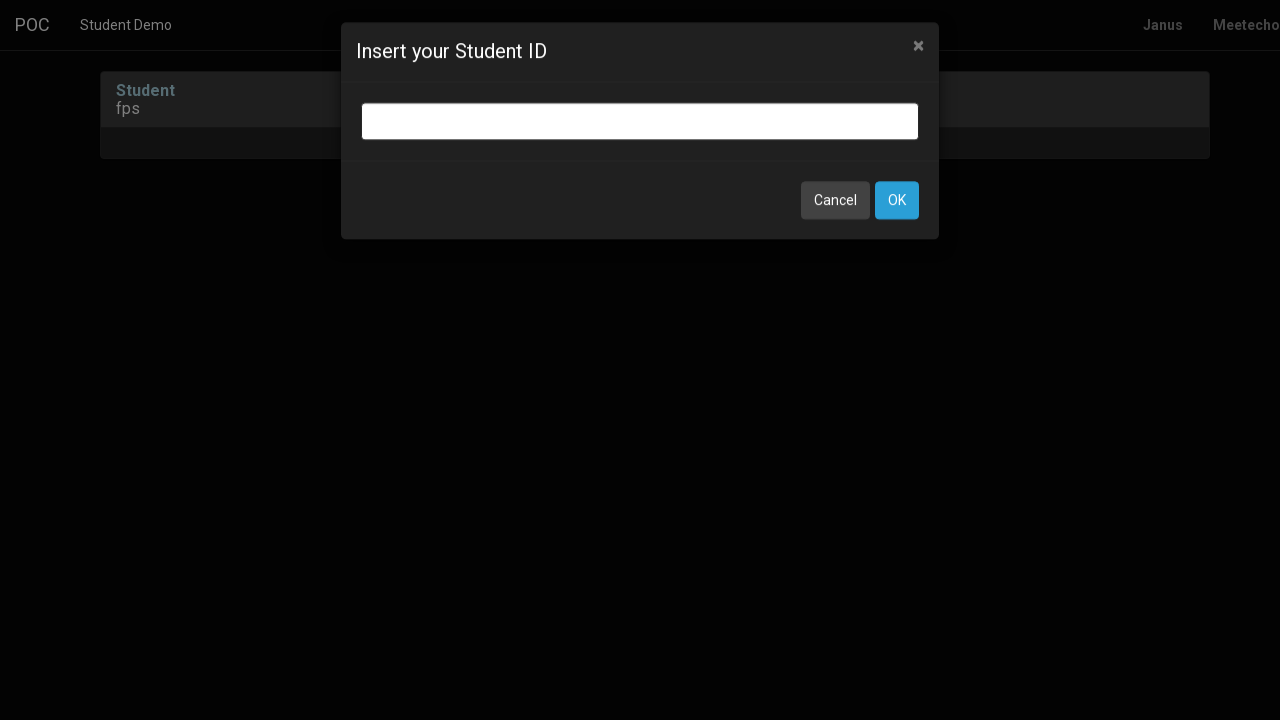

Filled student name field with 'Student-85' on input.bootbox-input.bootbox-input-text.form-control
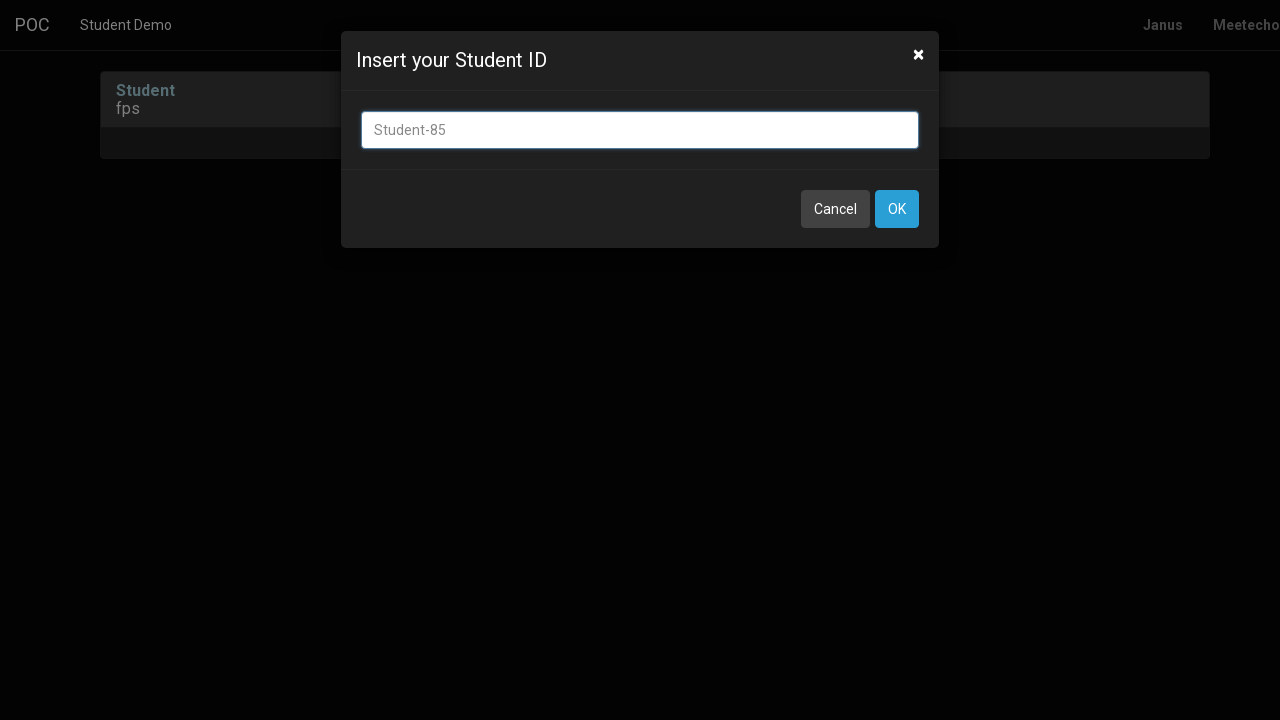

Clicked OK button to join media streaming session at (897, 209) on button:has-text('OK')
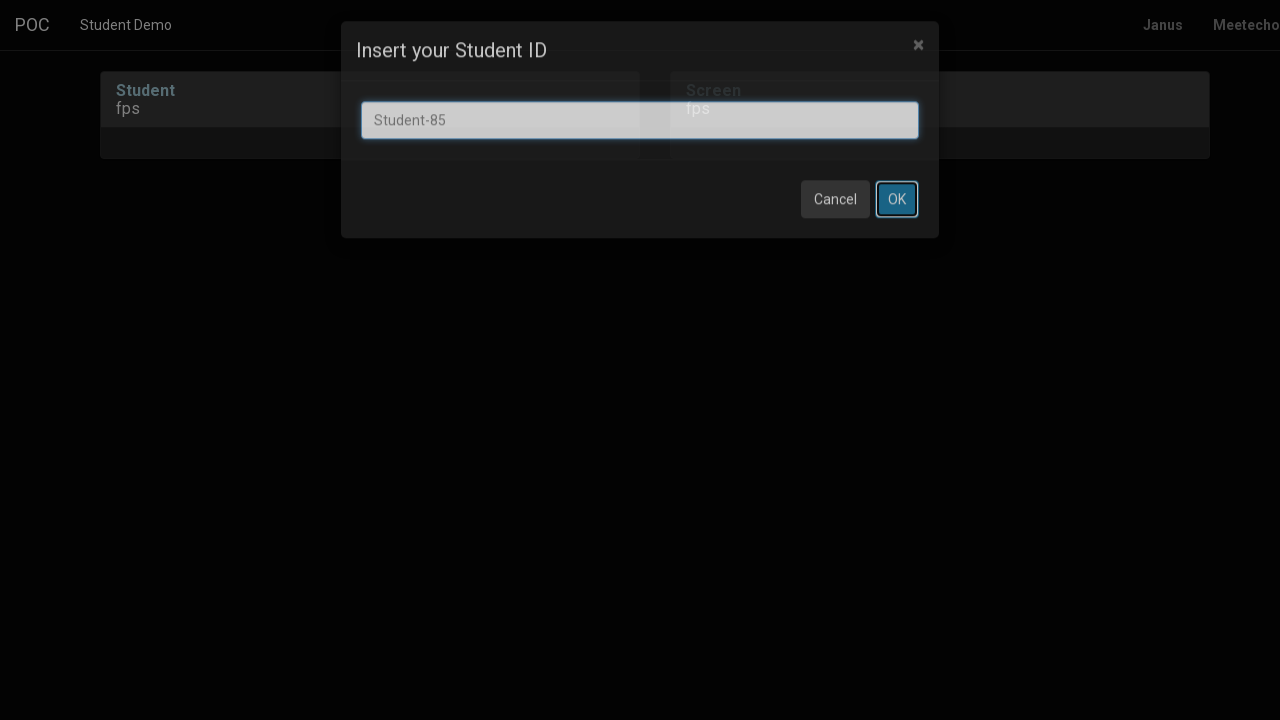

Waited 5 seconds for page to process
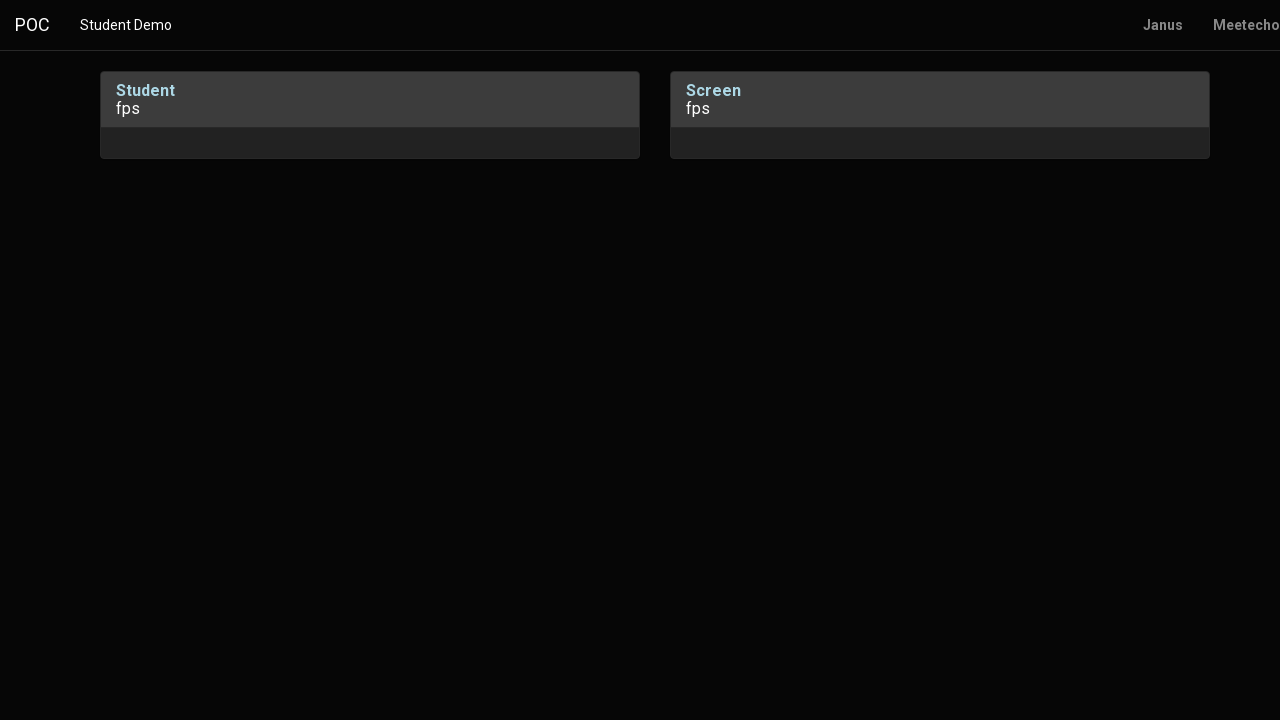

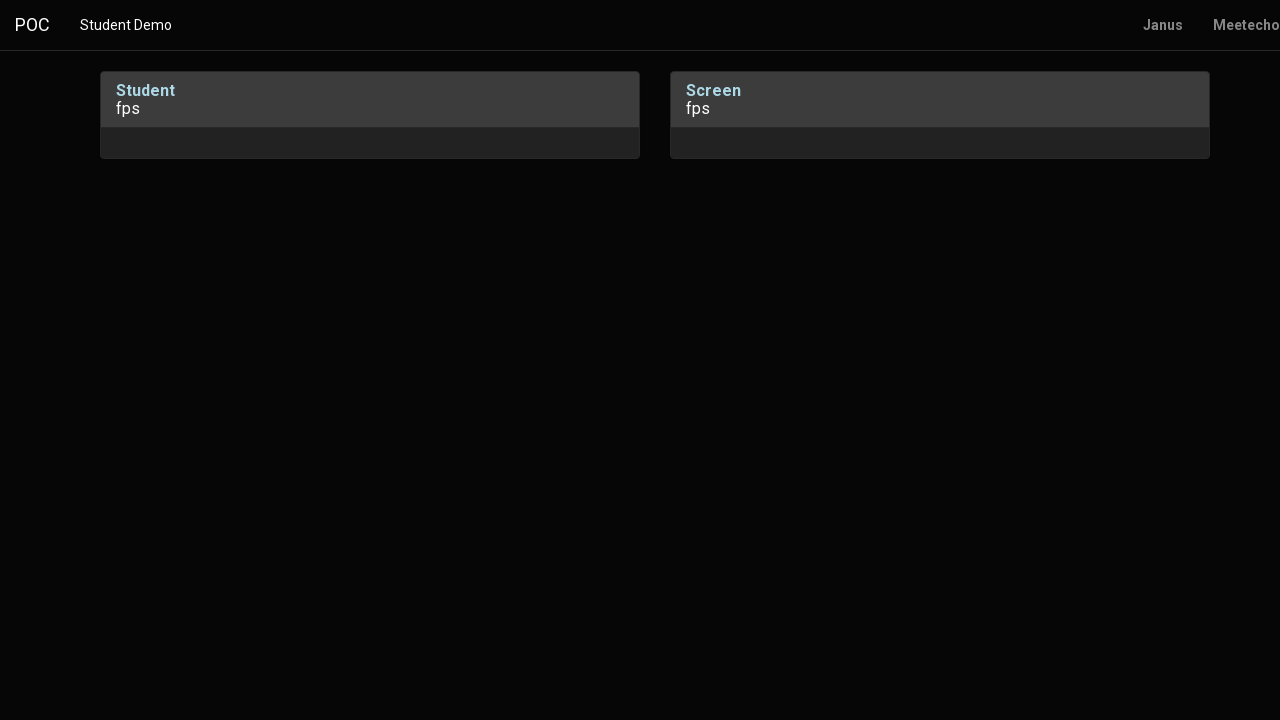